Navigates to the Playwright website, clicks the "Get started" link, and verifies the Installation heading is visible

Starting URL: https://playwright.dev

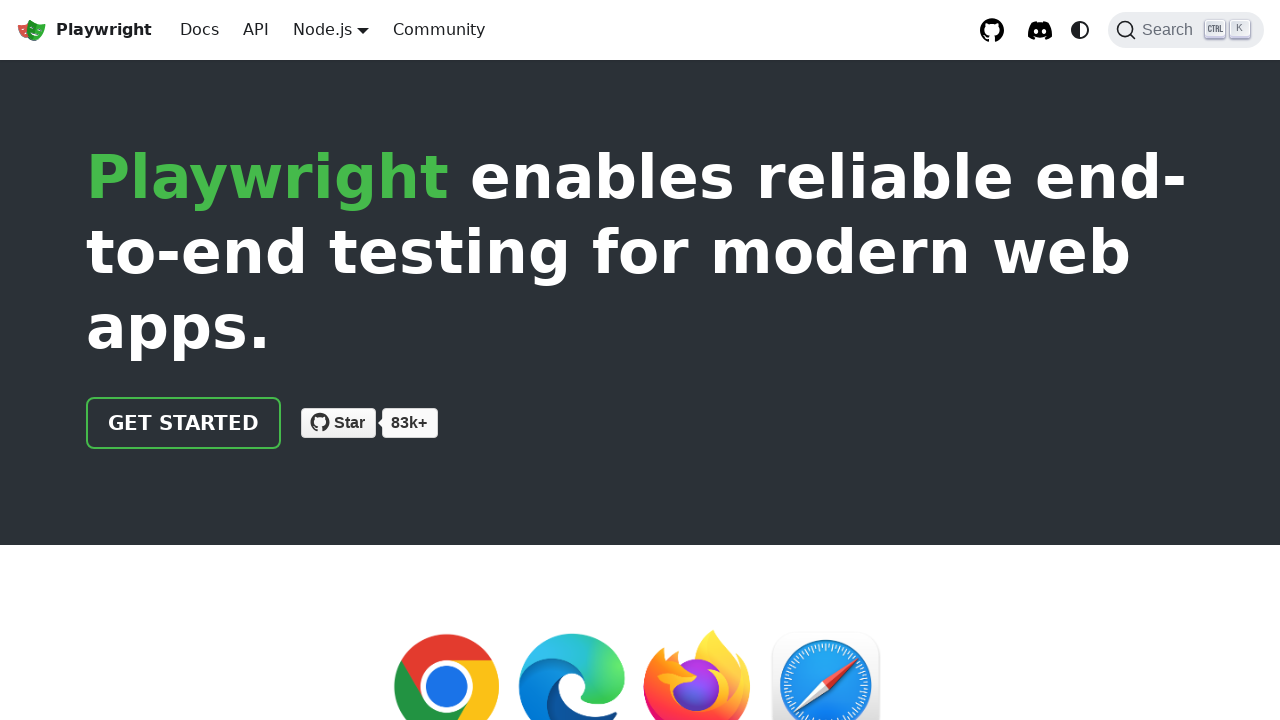

Navigated to https://playwright.dev
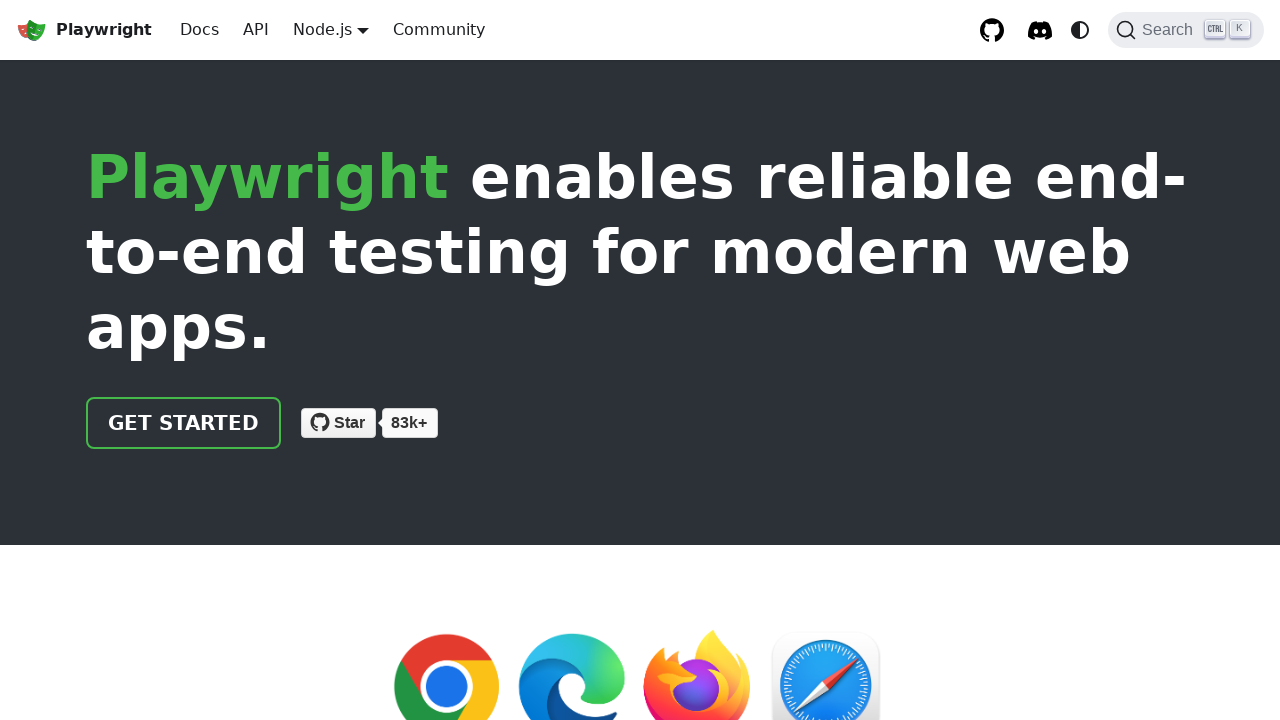

Clicked the 'Get started' link at (184, 423) on internal:role=link[name="Get started"i]
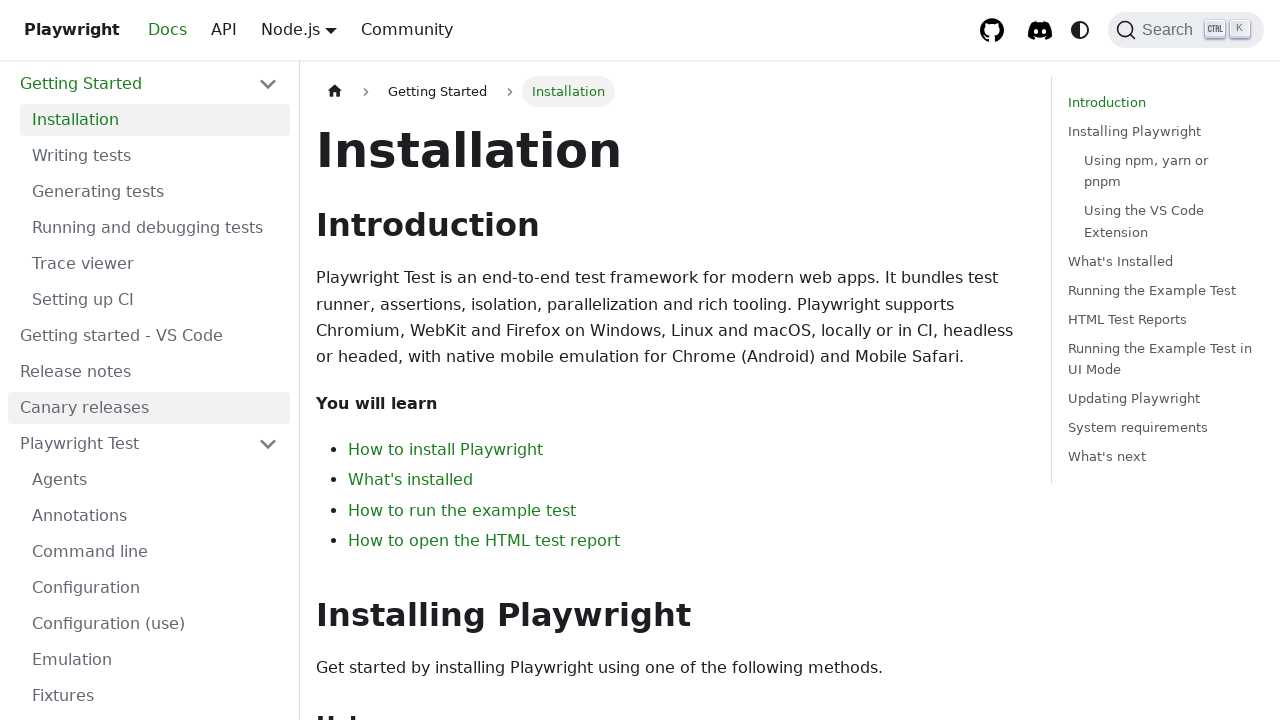

Installation heading is now visible
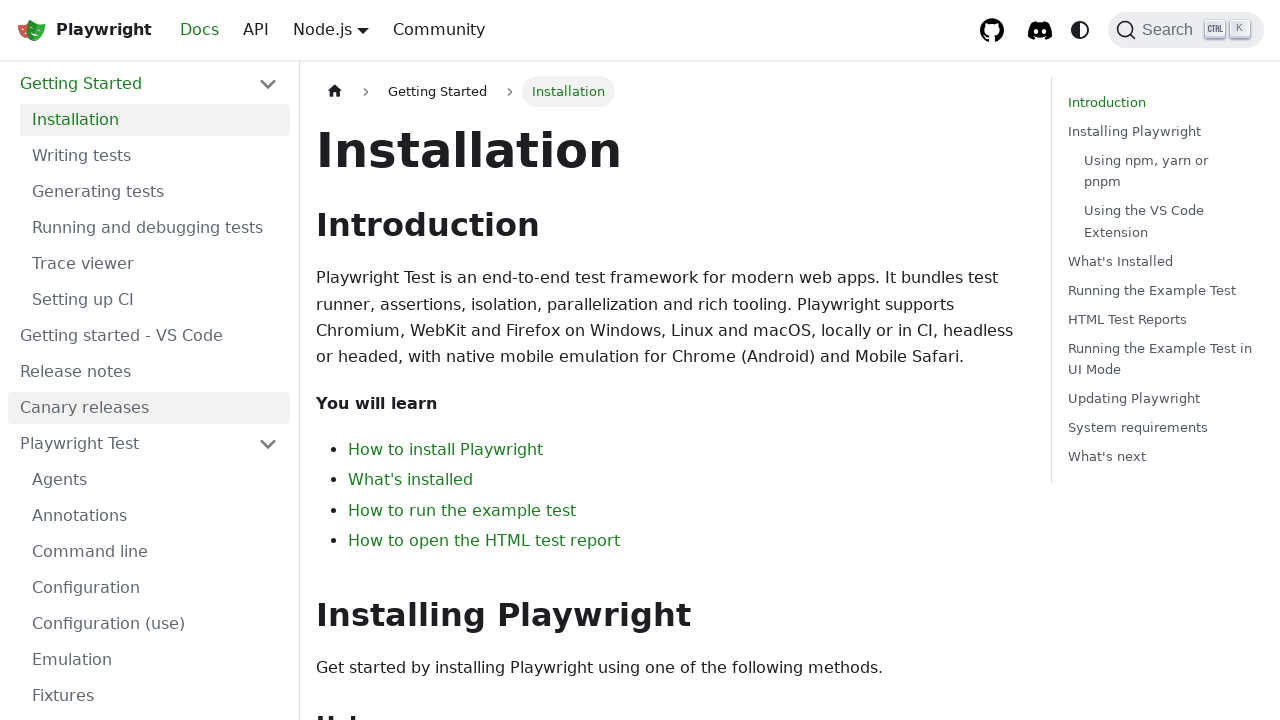

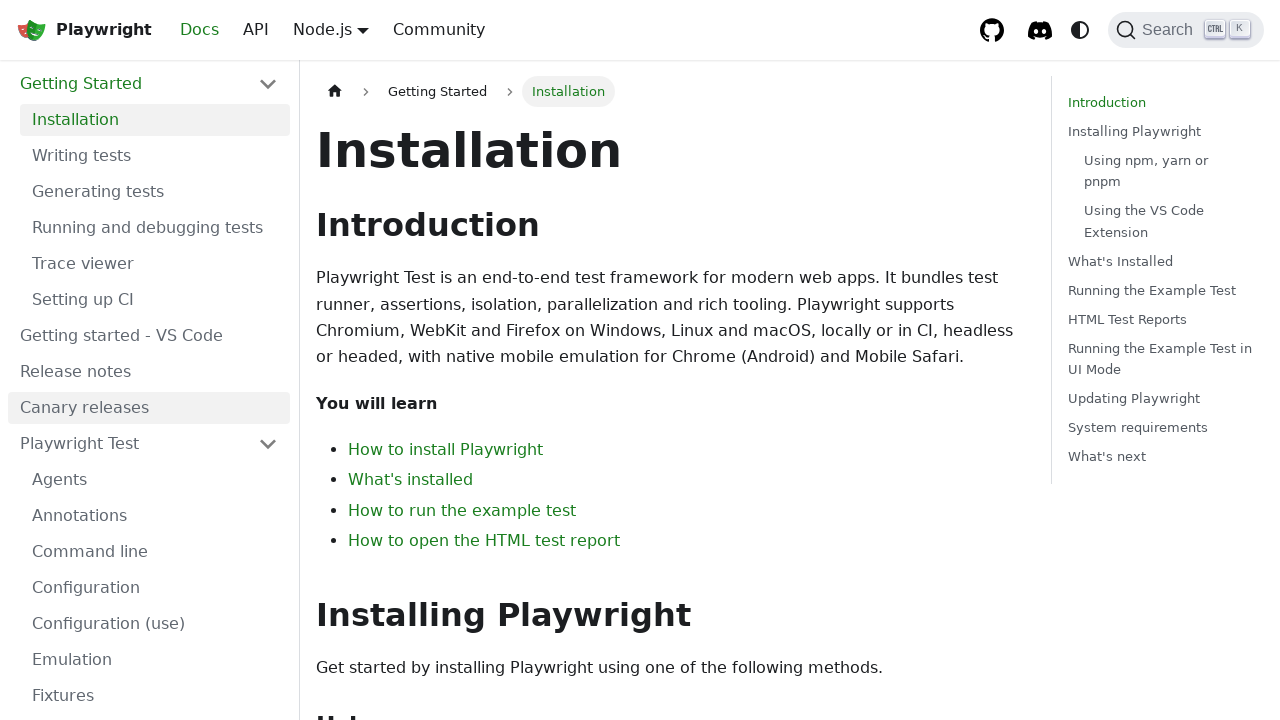